Tests window/tab handling by clicking the Help link on Google signup page and switching between the main window and the newly opened help window

Starting URL: http://accounts.google.com/signup

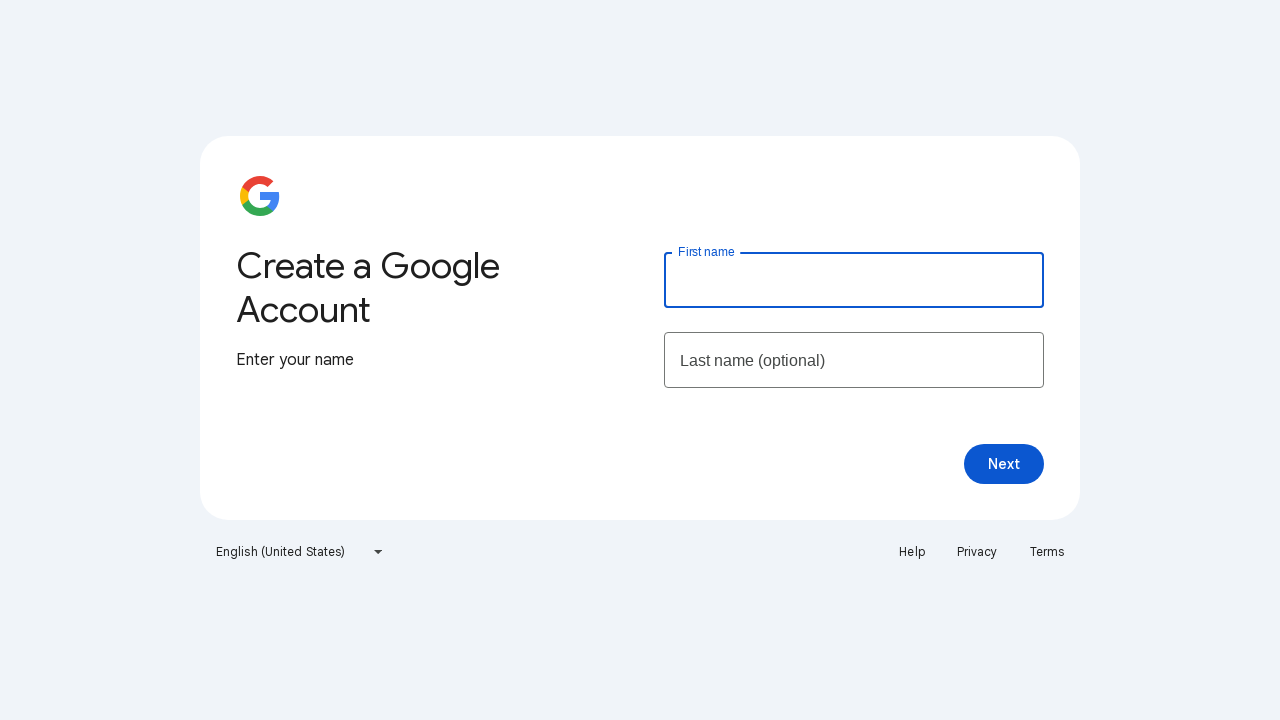

Clicked Help link on Google signup page at (912, 552) on text=Help
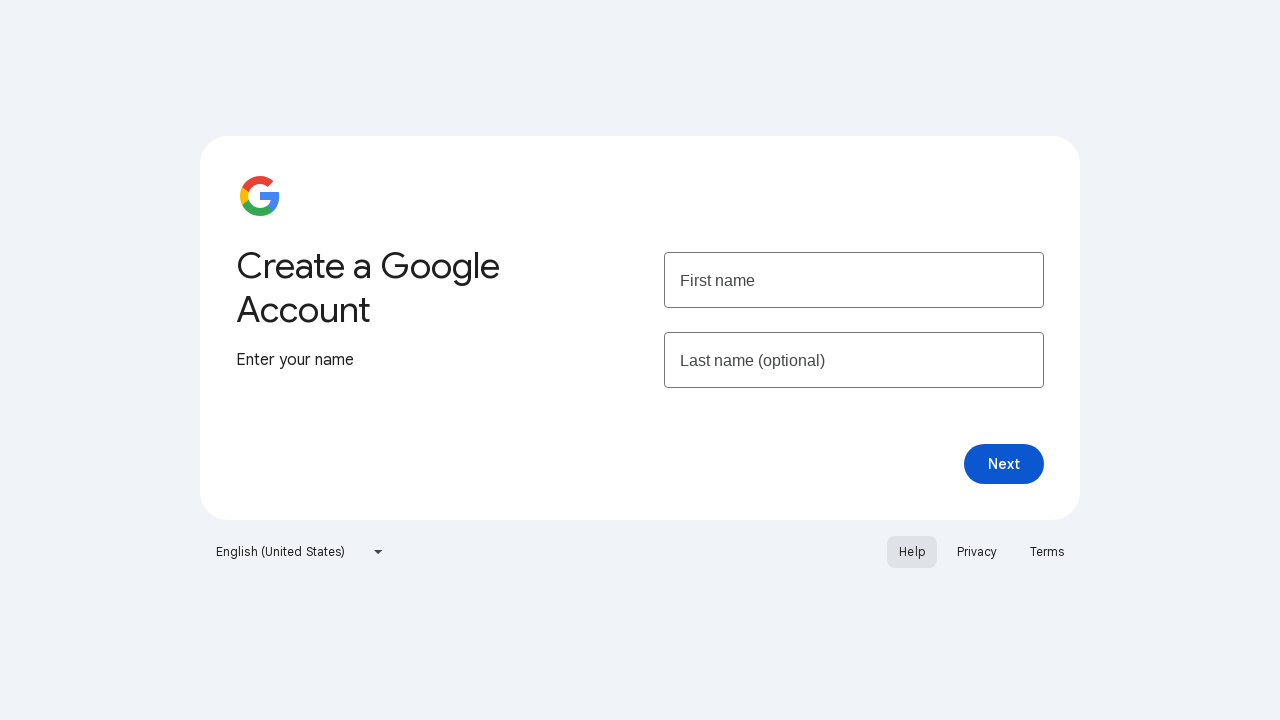

New help window/tab opened and captured
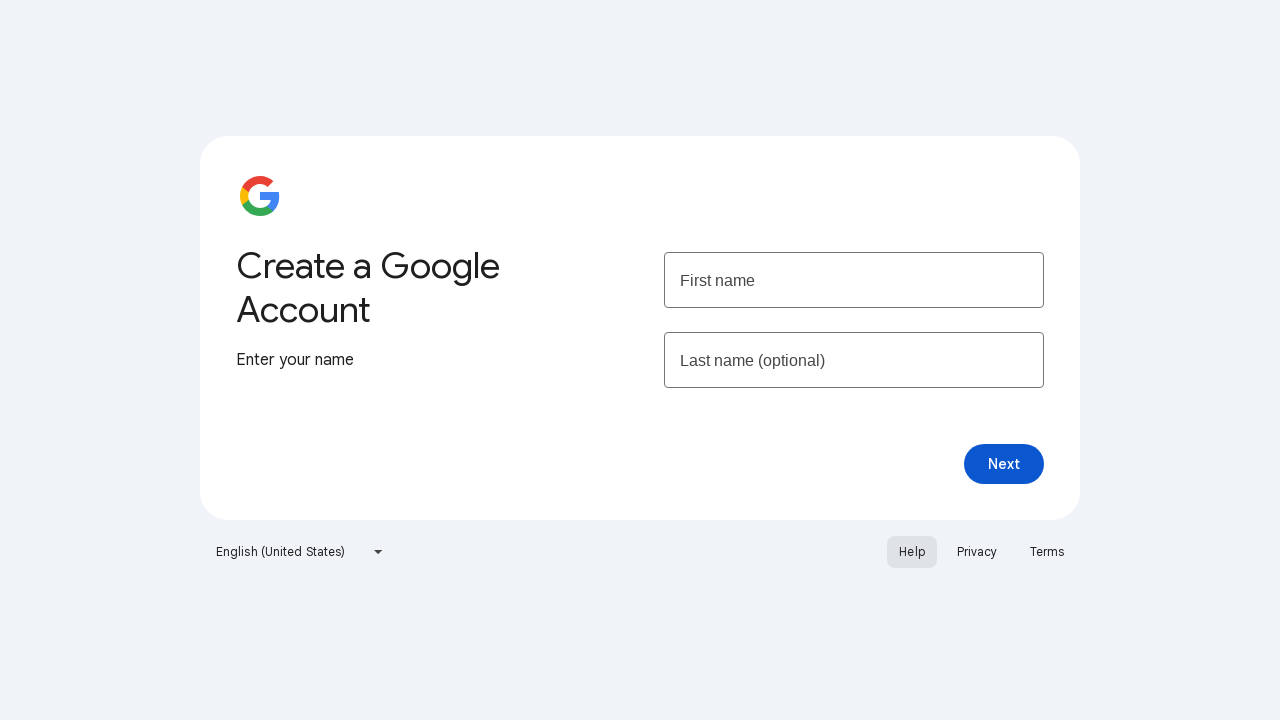

Help page loaded completely
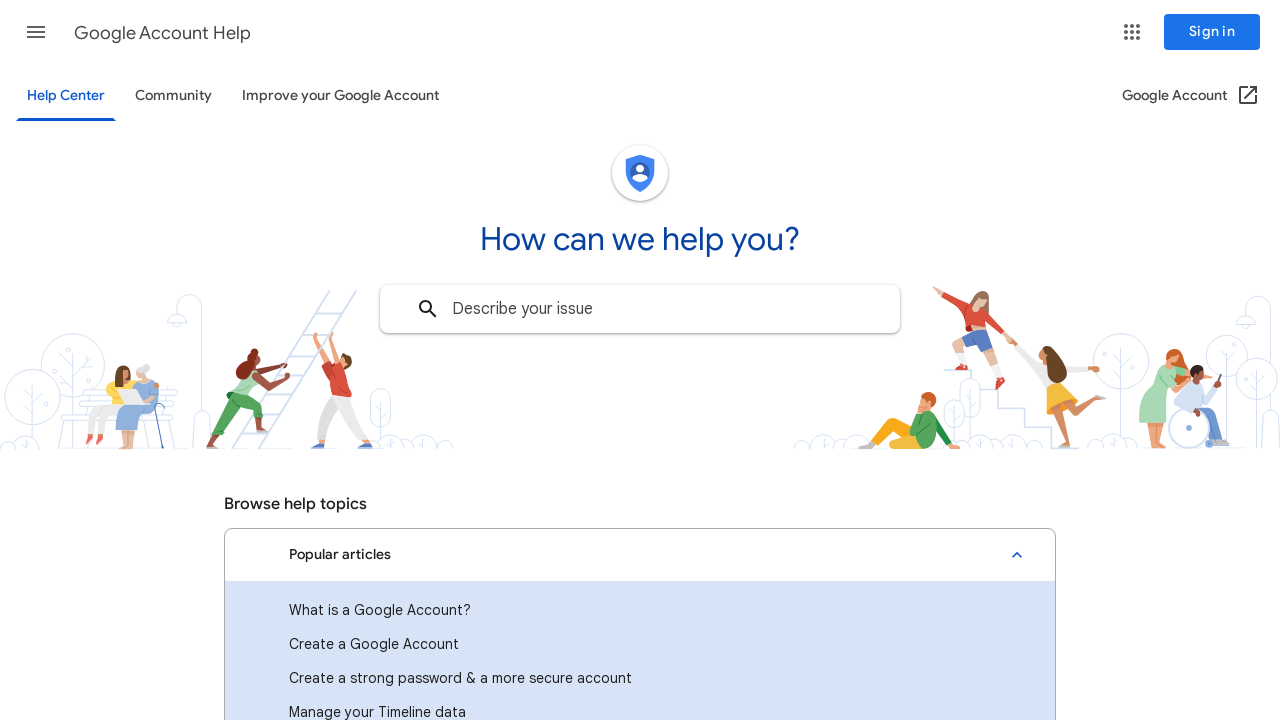

Closed help page/tab
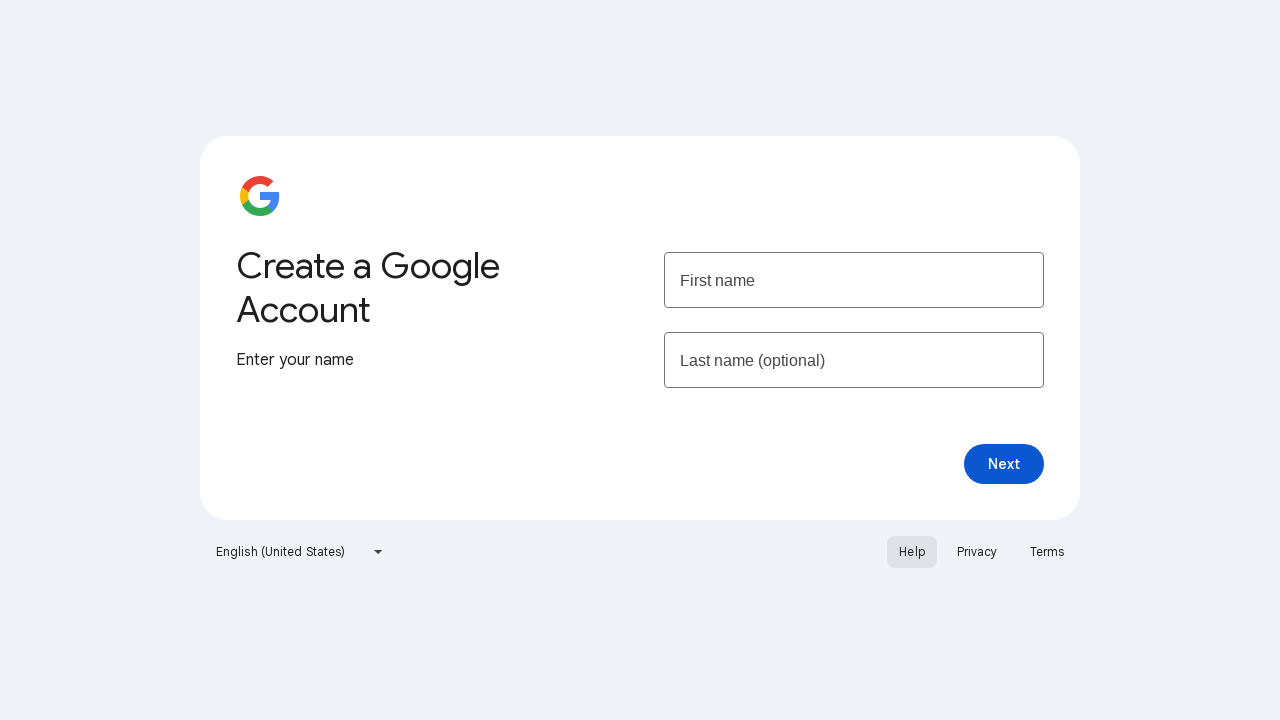

Clicked Help link again on main Google signup page at (912, 552) on text=Help
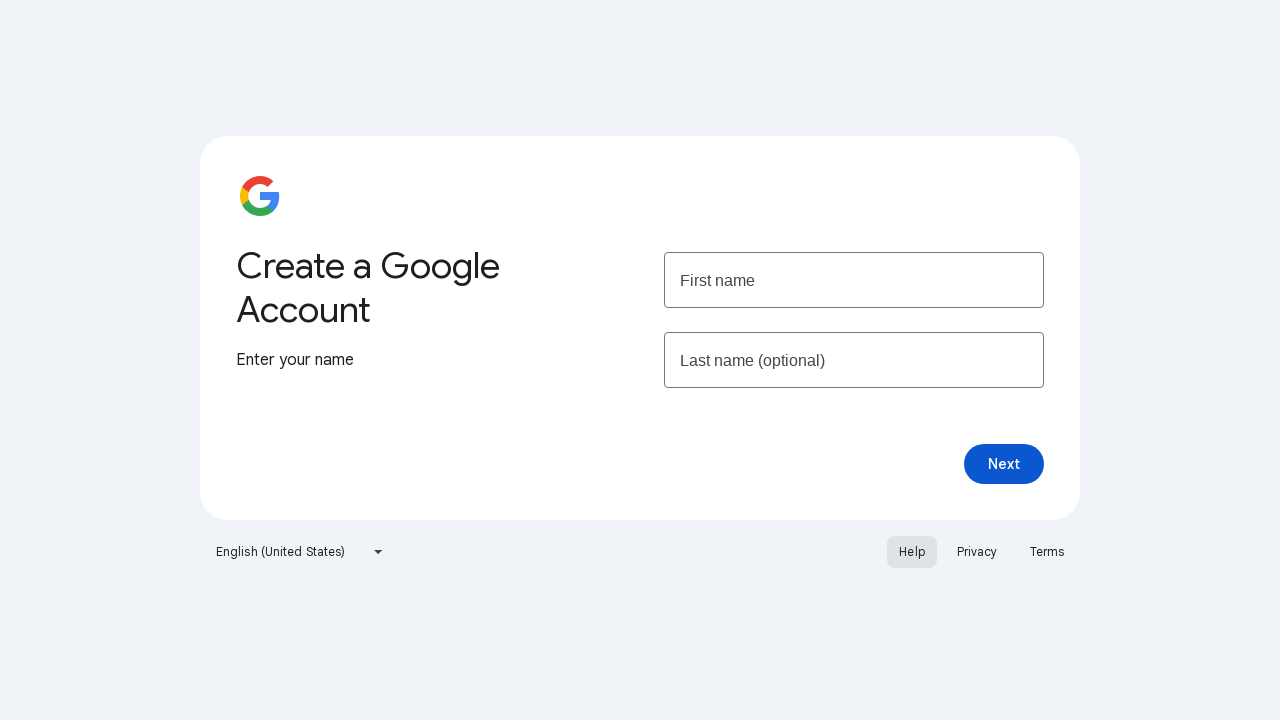

Second help window/tab opened and captured
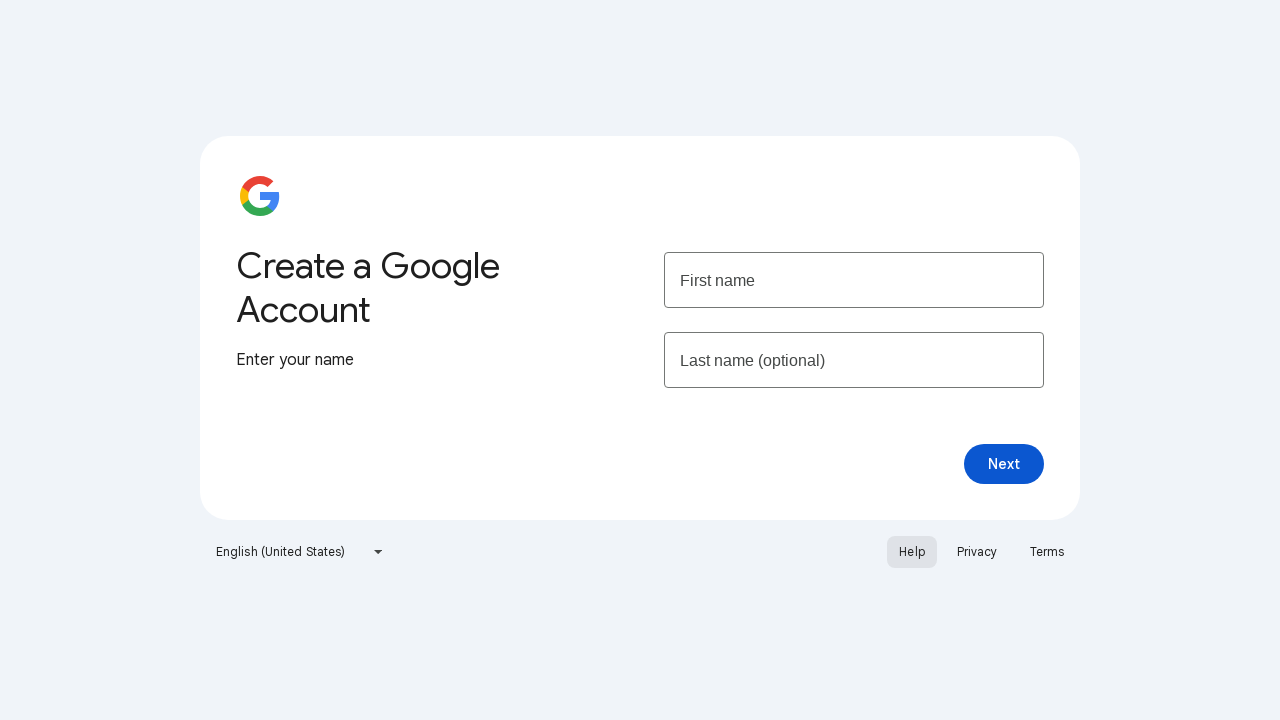

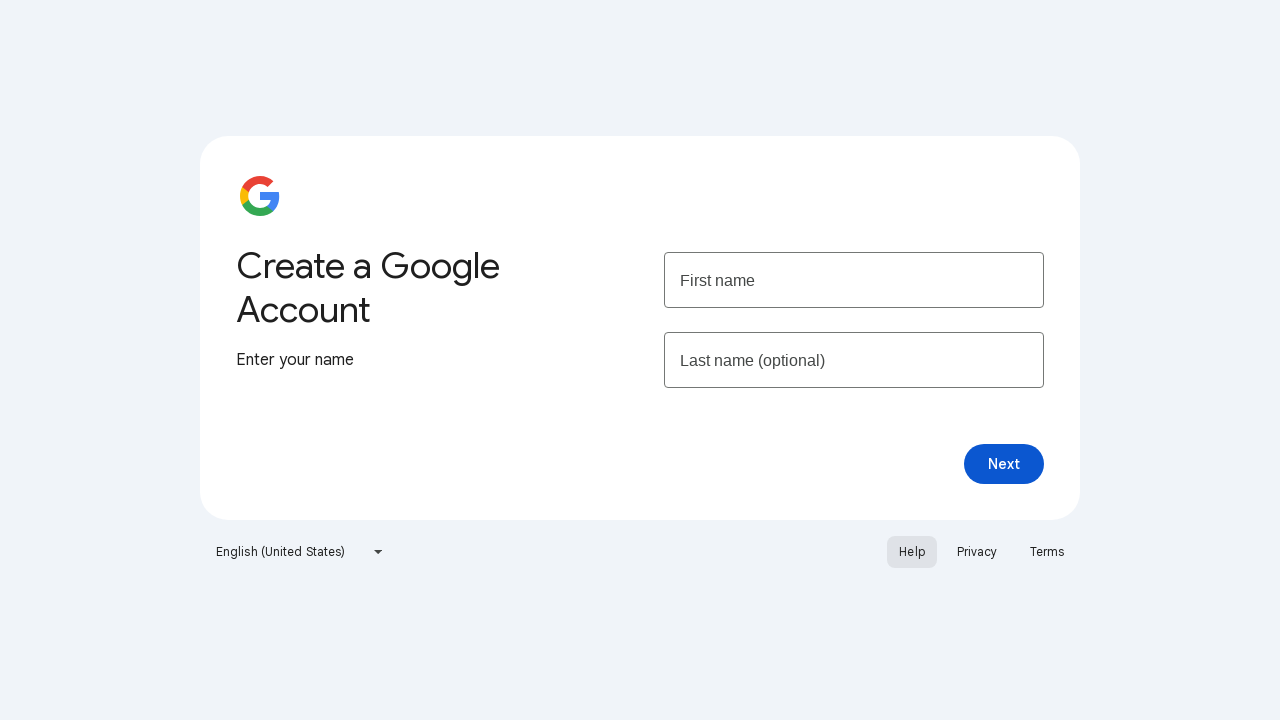